Tests flight booking form by selecting origin/destination cities, travel date, passenger count, currency, and country, then submitting the search

Starting URL: https://rahulshettyacademy.com/dropdownsPractise/

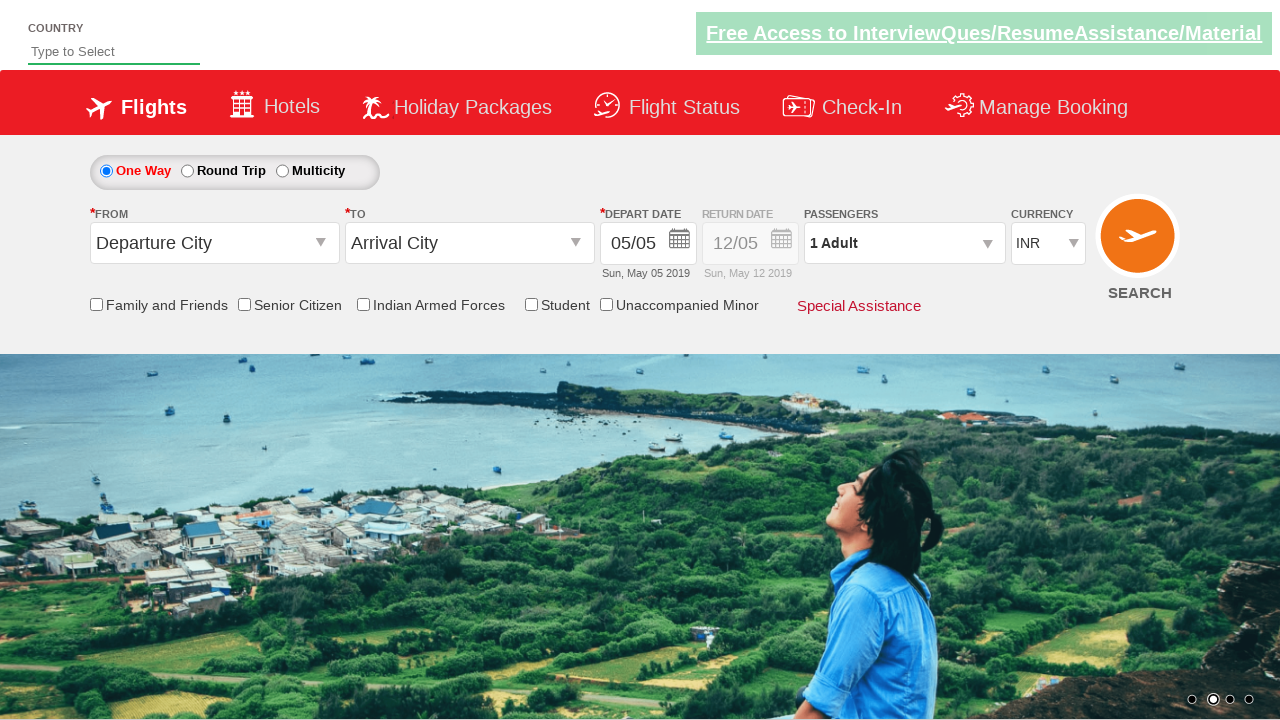

Clicked origin station dropdown at (323, 244) on span#ctl00_mainContent_ddl_originStation1_CTXTaction
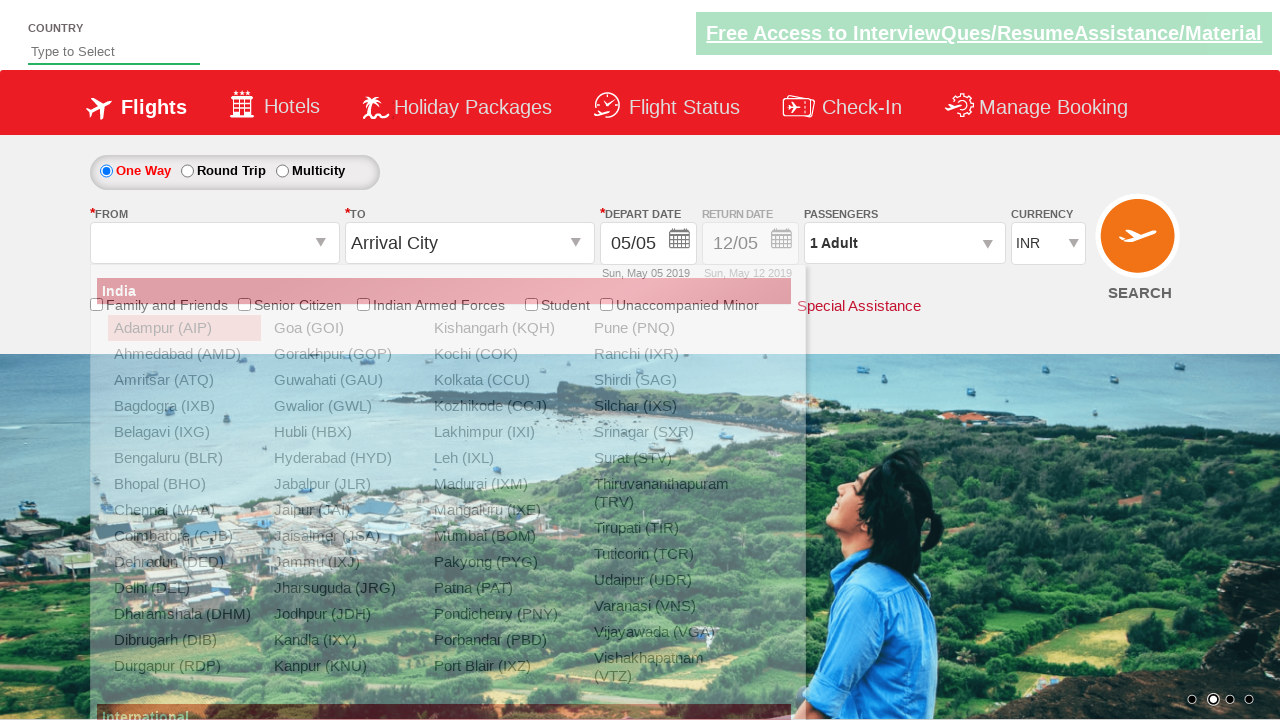

Selected Coimbatore as origin city at (184, 536) on a[value='CJB']
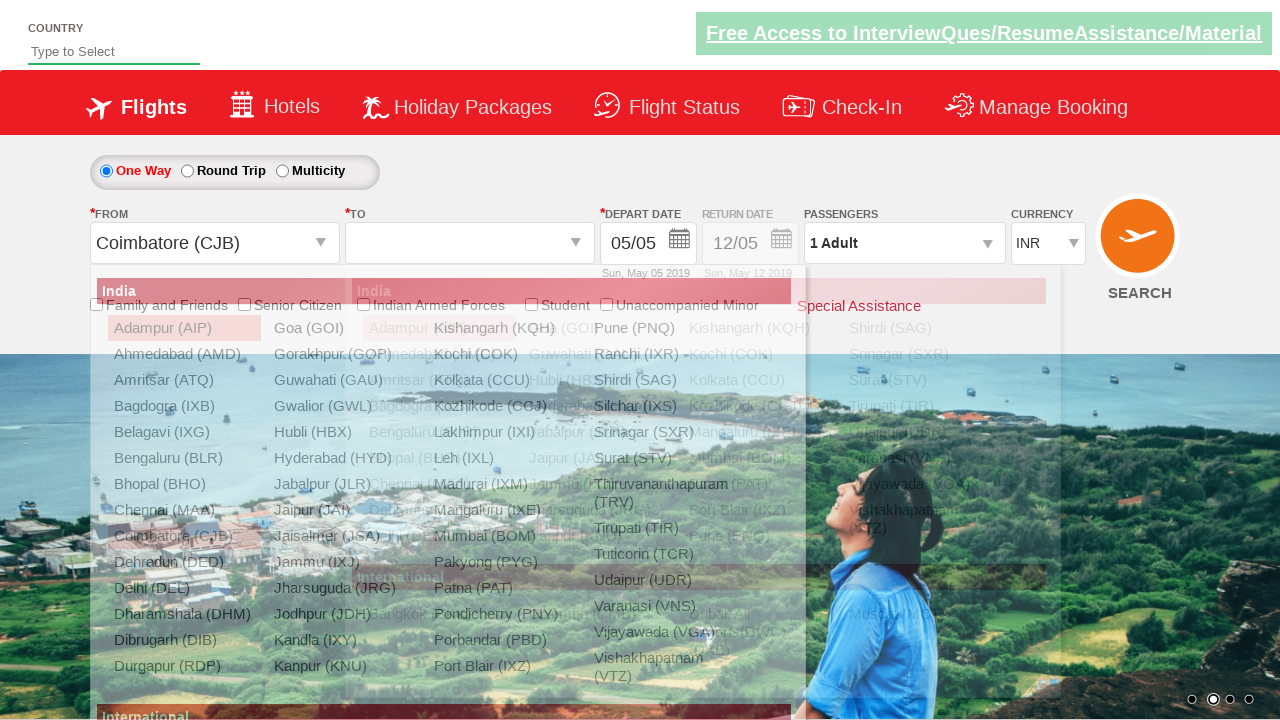

Waited for destination dropdown to be ready
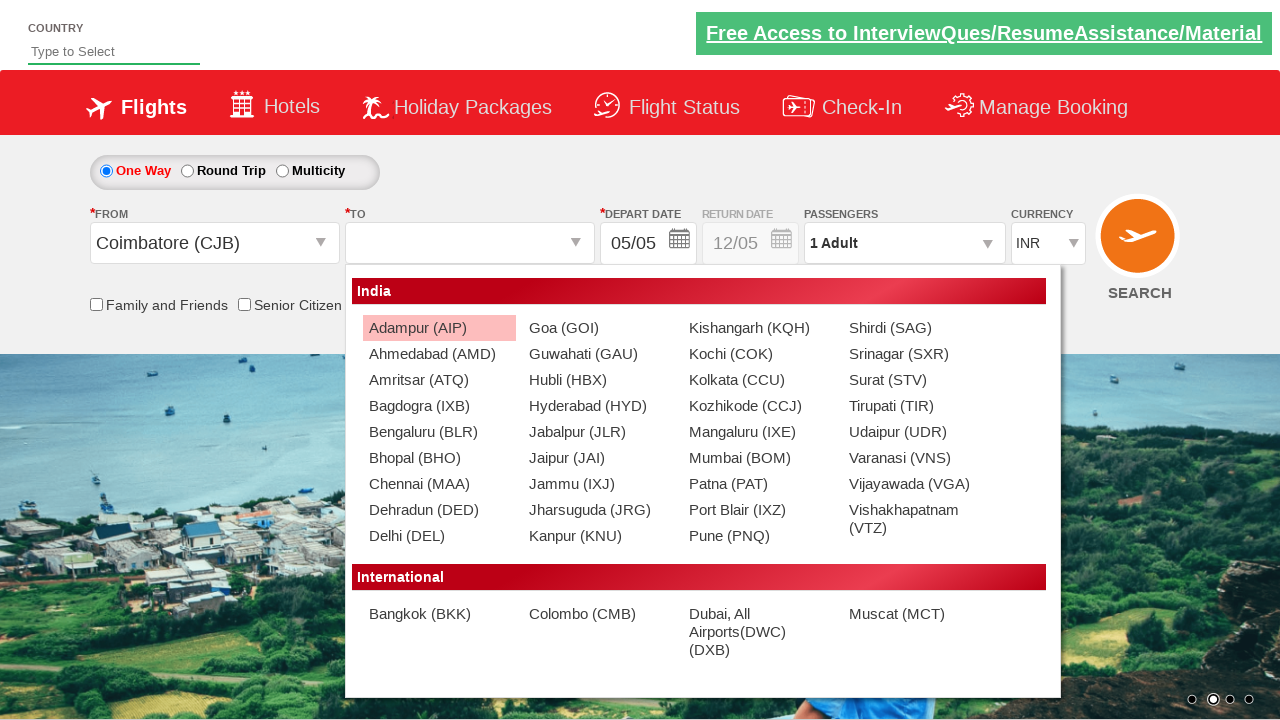

Selected Pune as destination city at (759, 536) on div#ctl00_mainContent_ddl_destinationStation1_CTNR a[value='PNQ']
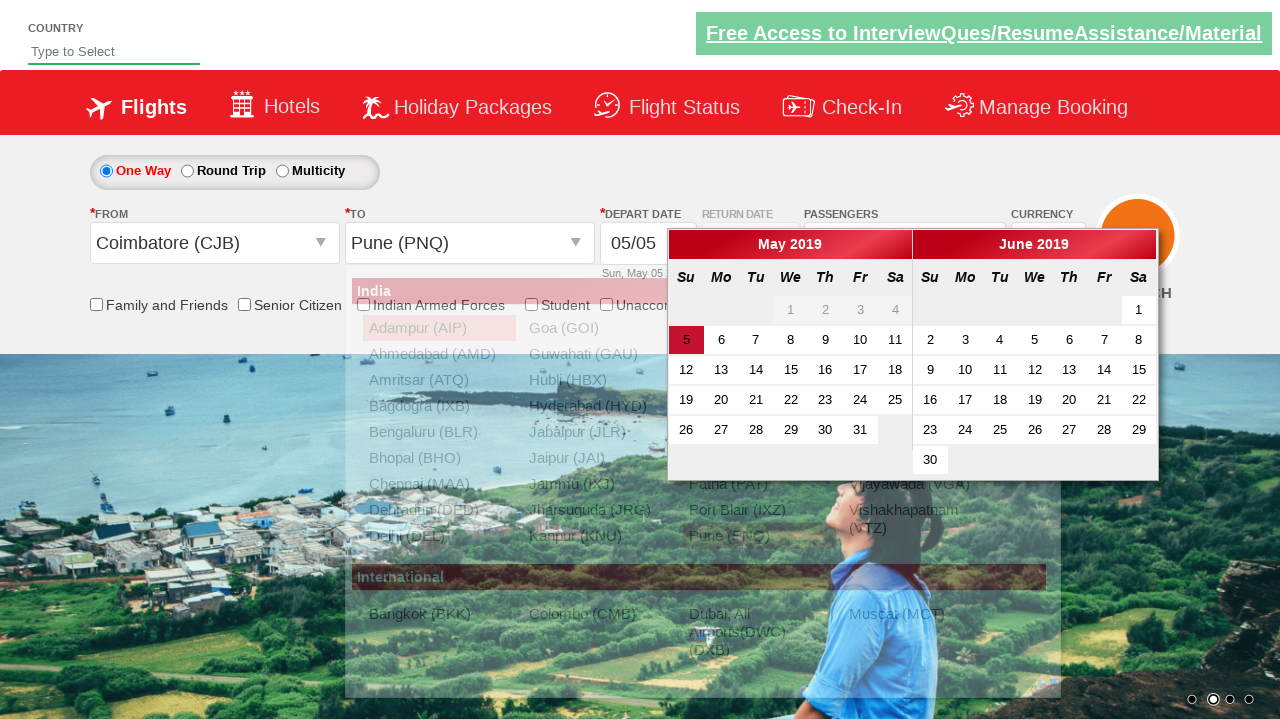

Selected today's date for travel at (686, 340) on .ui-state-default.ui-state-active
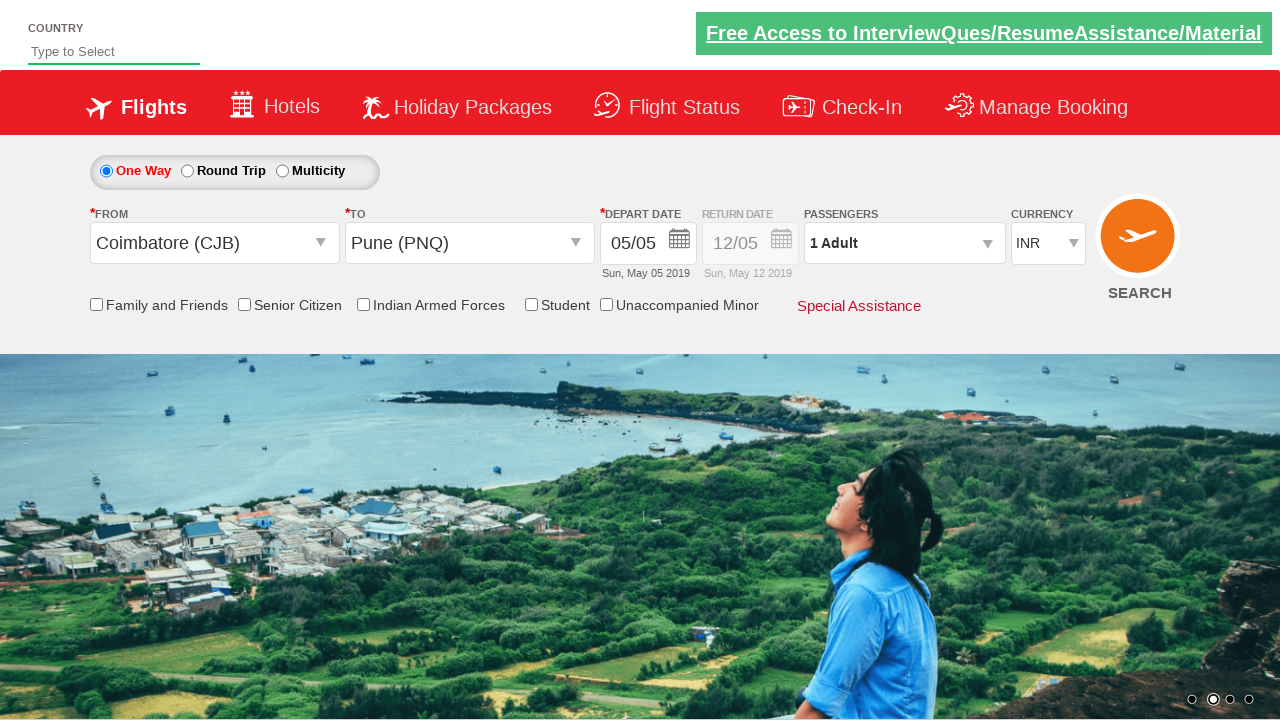

Opened passenger information dropdown at (904, 243) on div#divpaxinfo
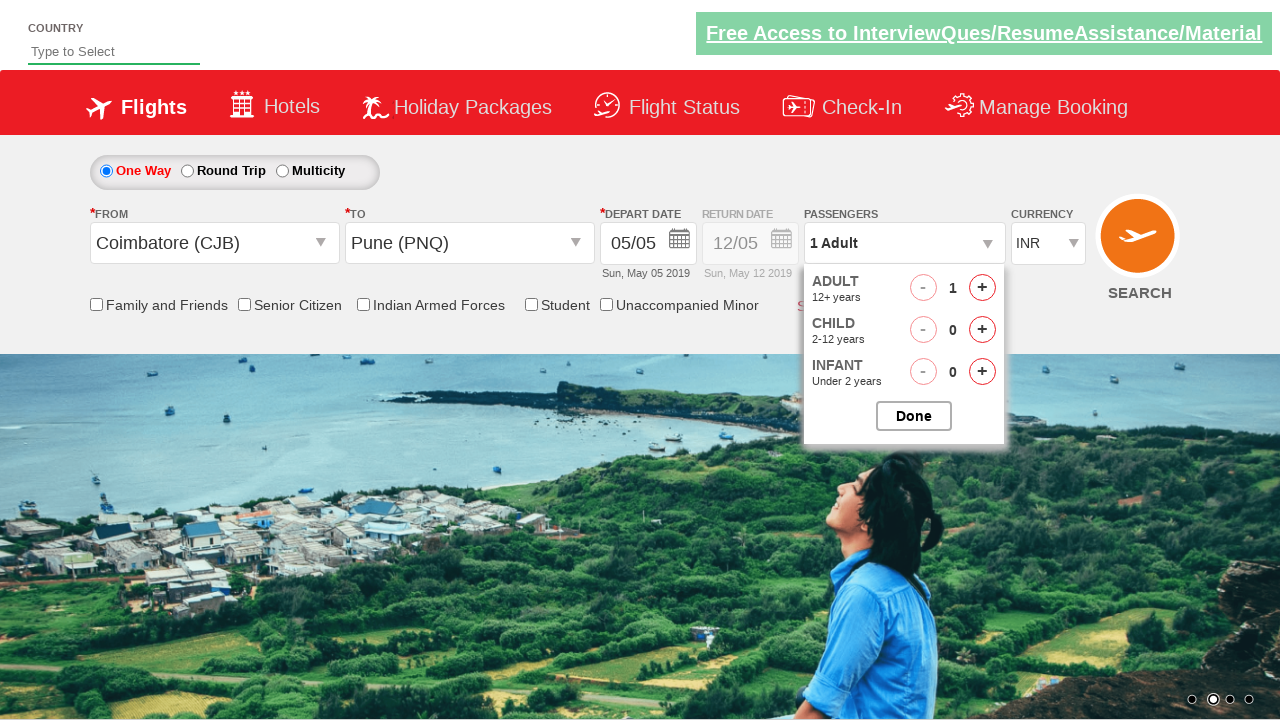

Incremented adult passenger count (iteration 1) at (982, 288) on #hrefIncAdt
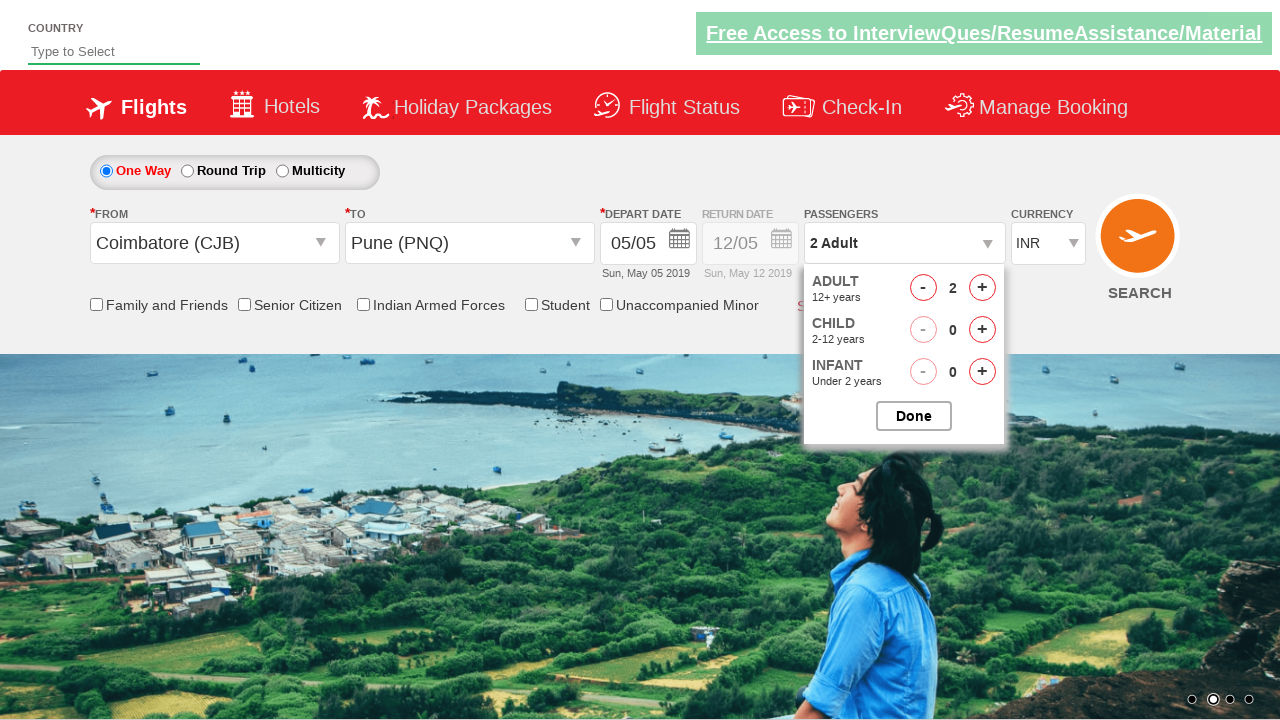

Incremented adult passenger count (iteration 2) at (982, 288) on #hrefIncAdt
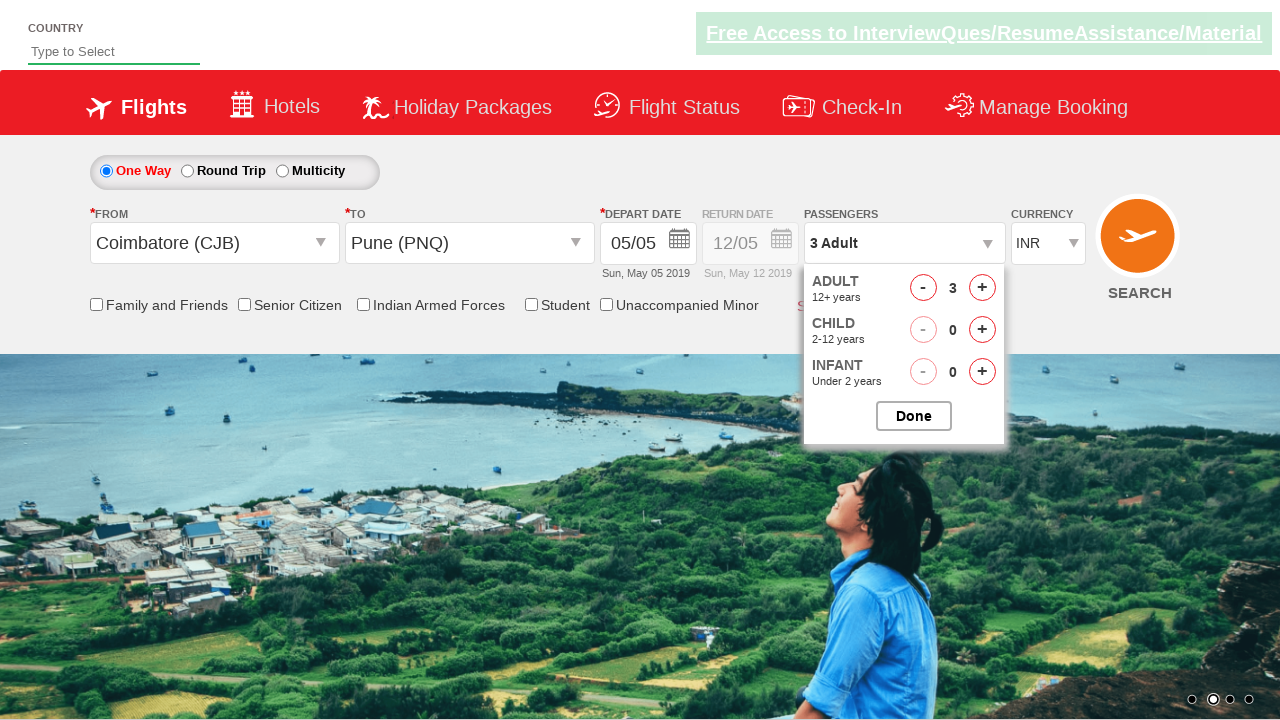

Incremented adult passenger count (iteration 3) at (982, 288) on #hrefIncAdt
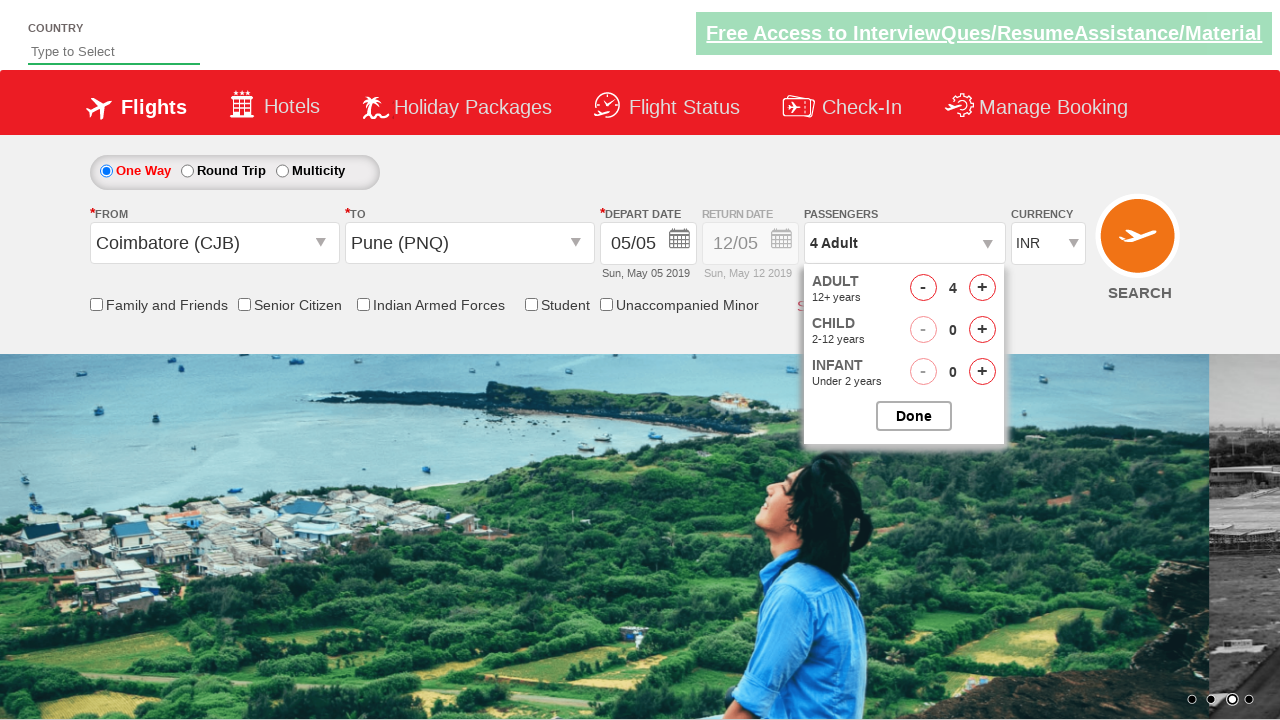

Incremented adult passenger count (iteration 4) at (982, 288) on #hrefIncAdt
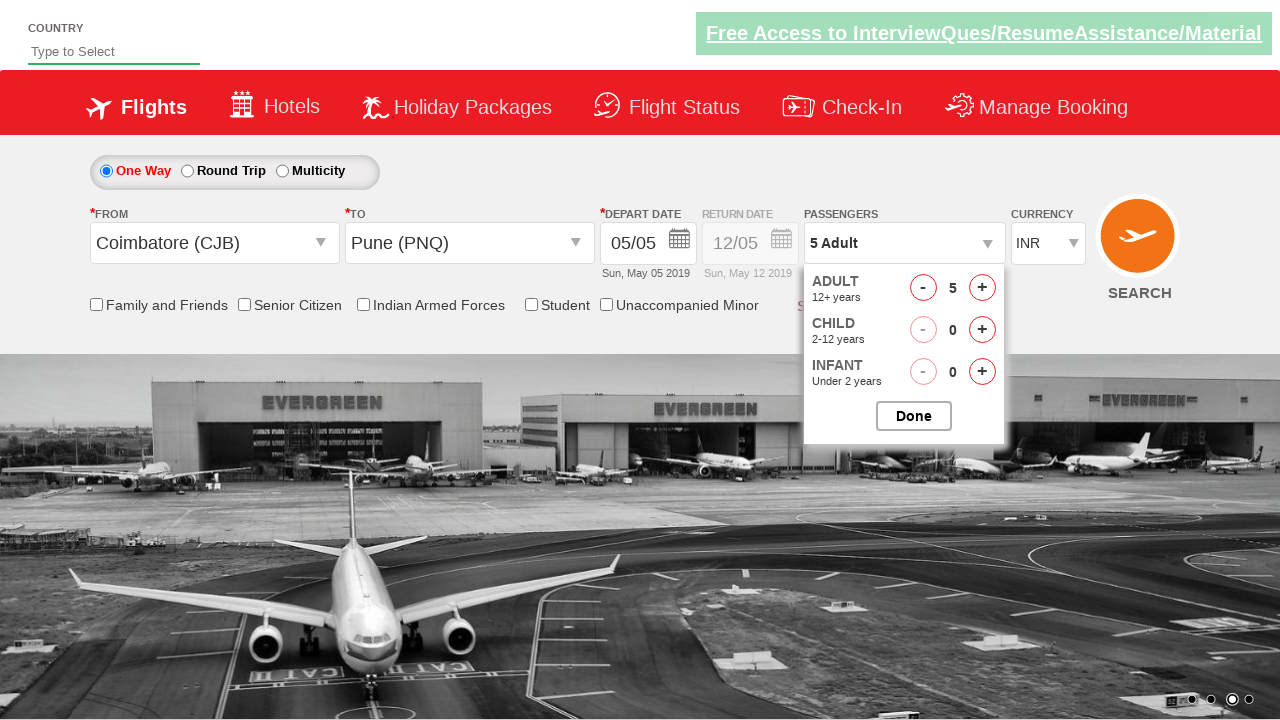

Confirmed passenger selection with 4 adults at (914, 416) on input[value='Done']
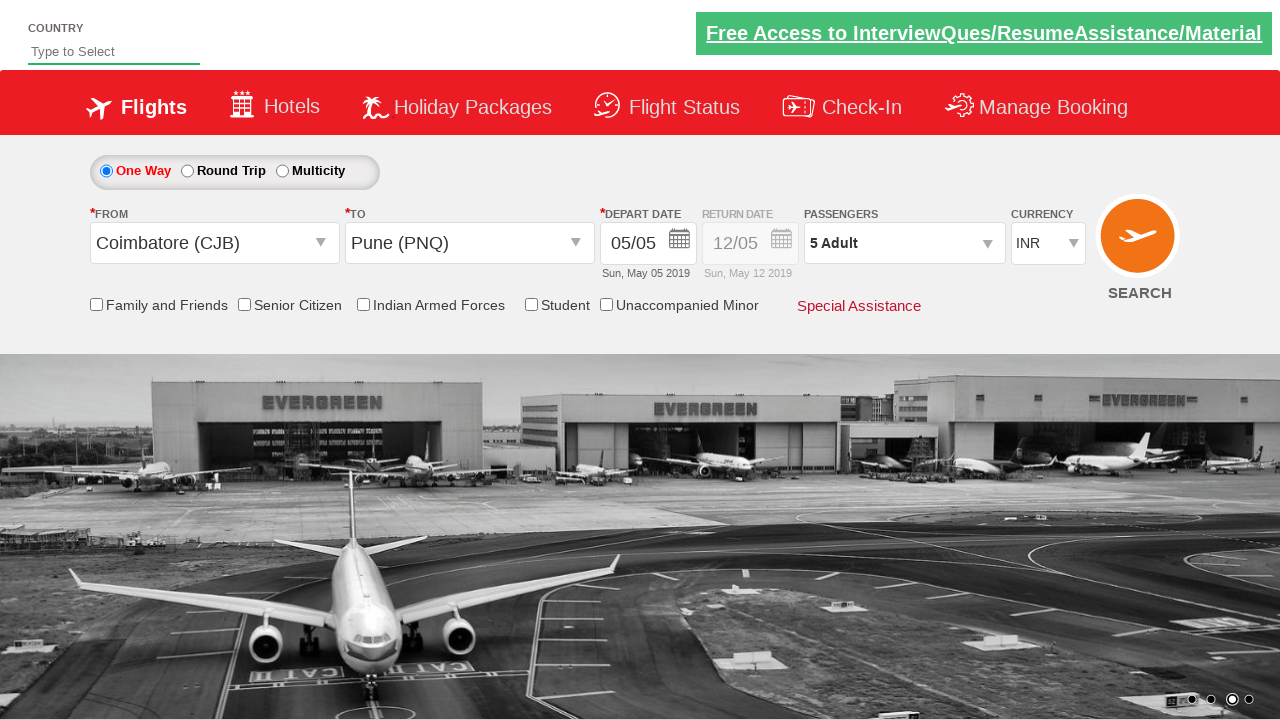

Selected AED as currency on select#ctl00_mainContent_DropDownListCurrency
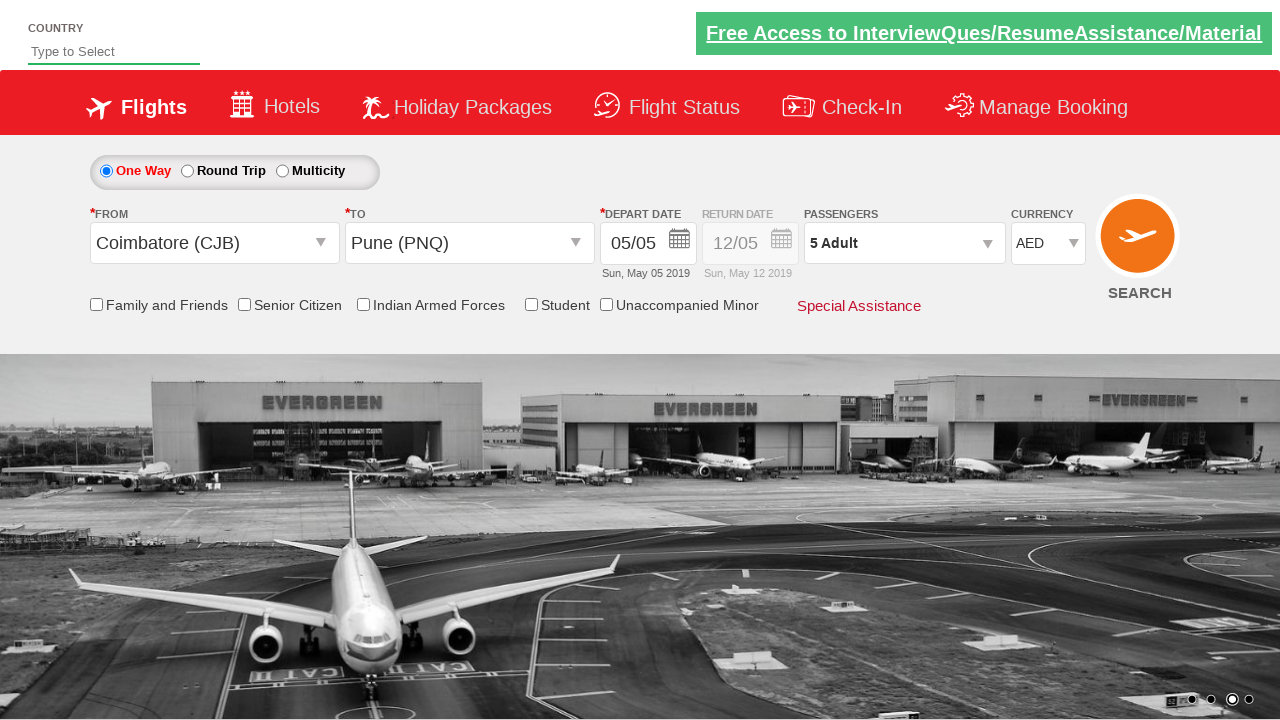

Typed 'ind' in country autosuggest field on input#autosuggest
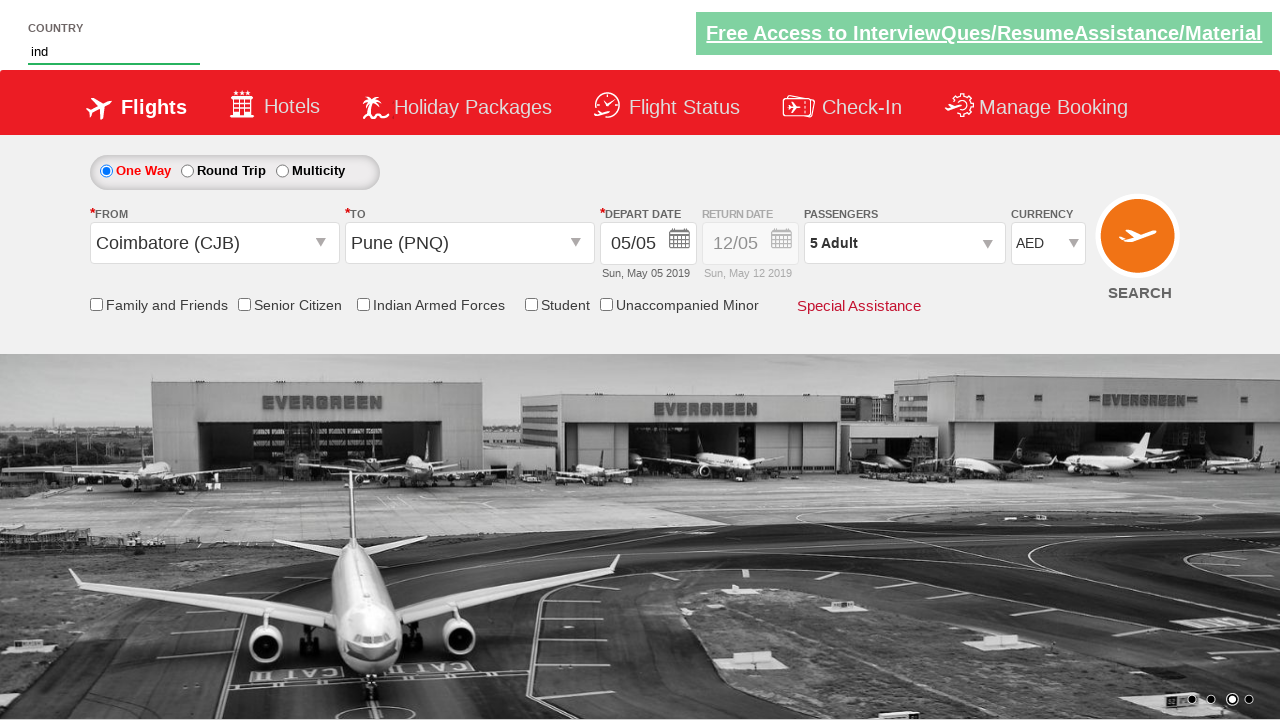

Waited for country suggestion dropdown to appear
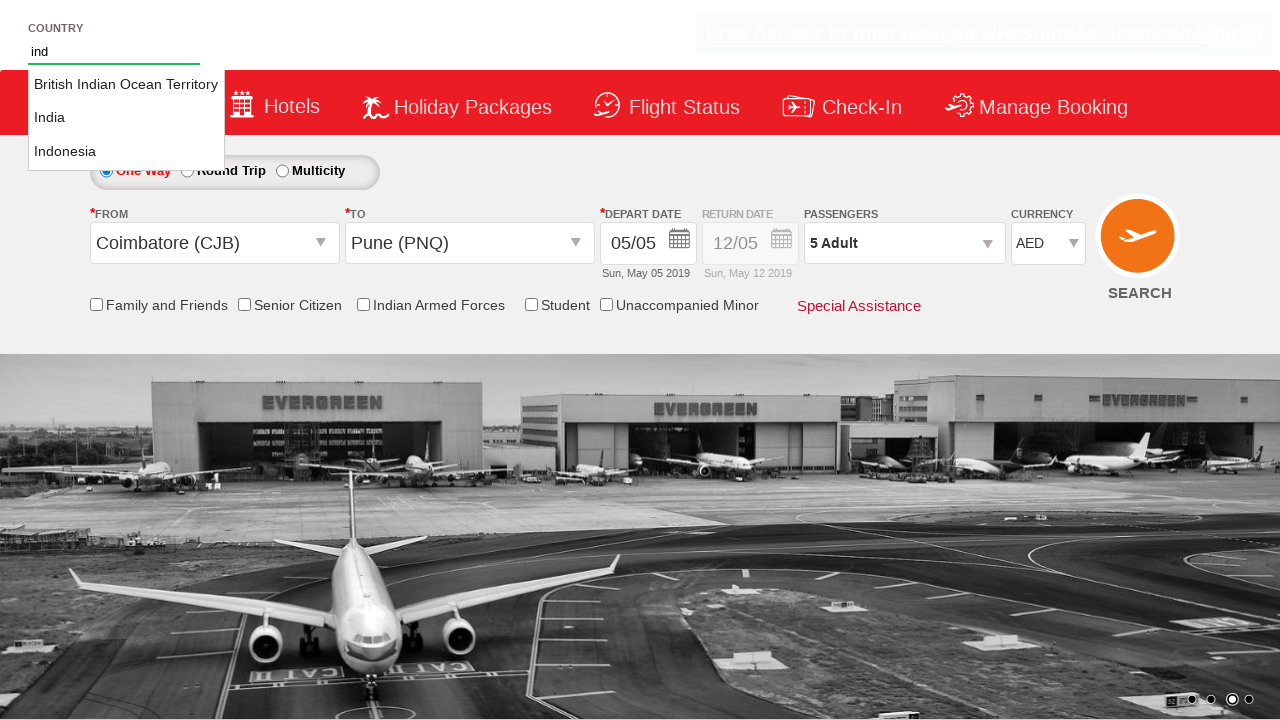

Selected India from autosuggest dropdown
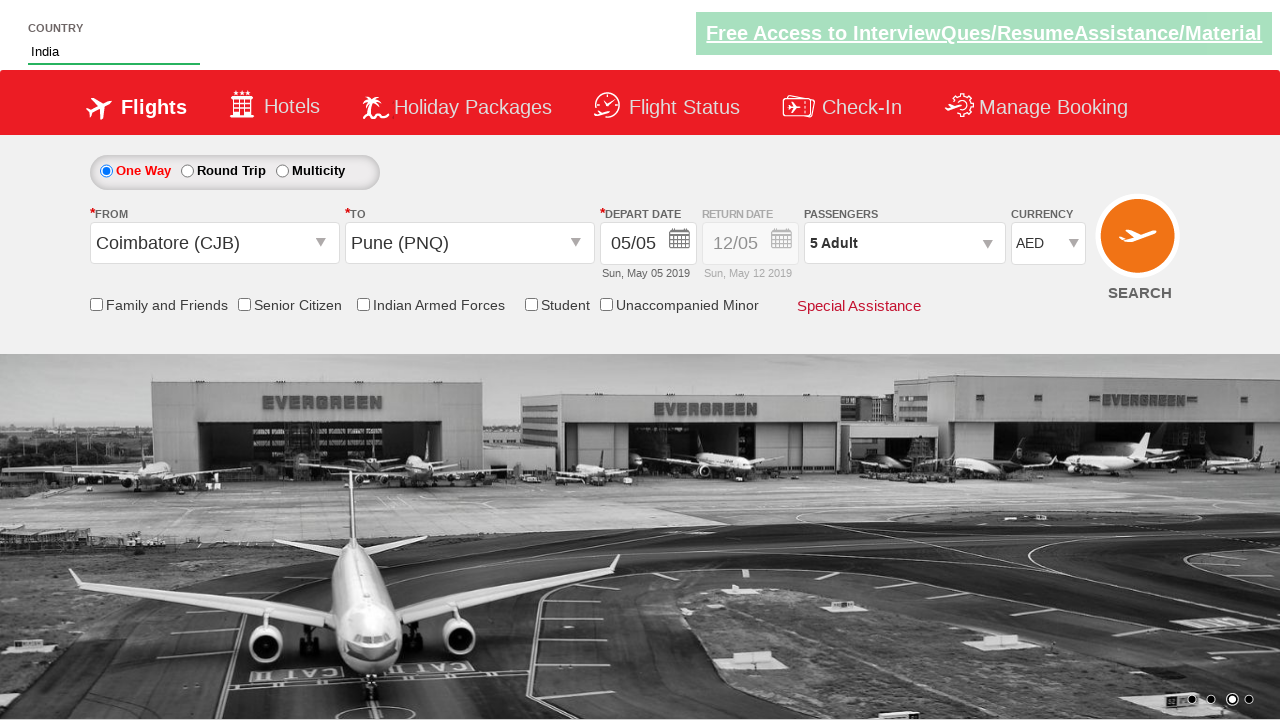

Selected one-way trip option at (106, 171) on input#ctl00_mainContent_rbtnl_Trip_0[value='OneWay']
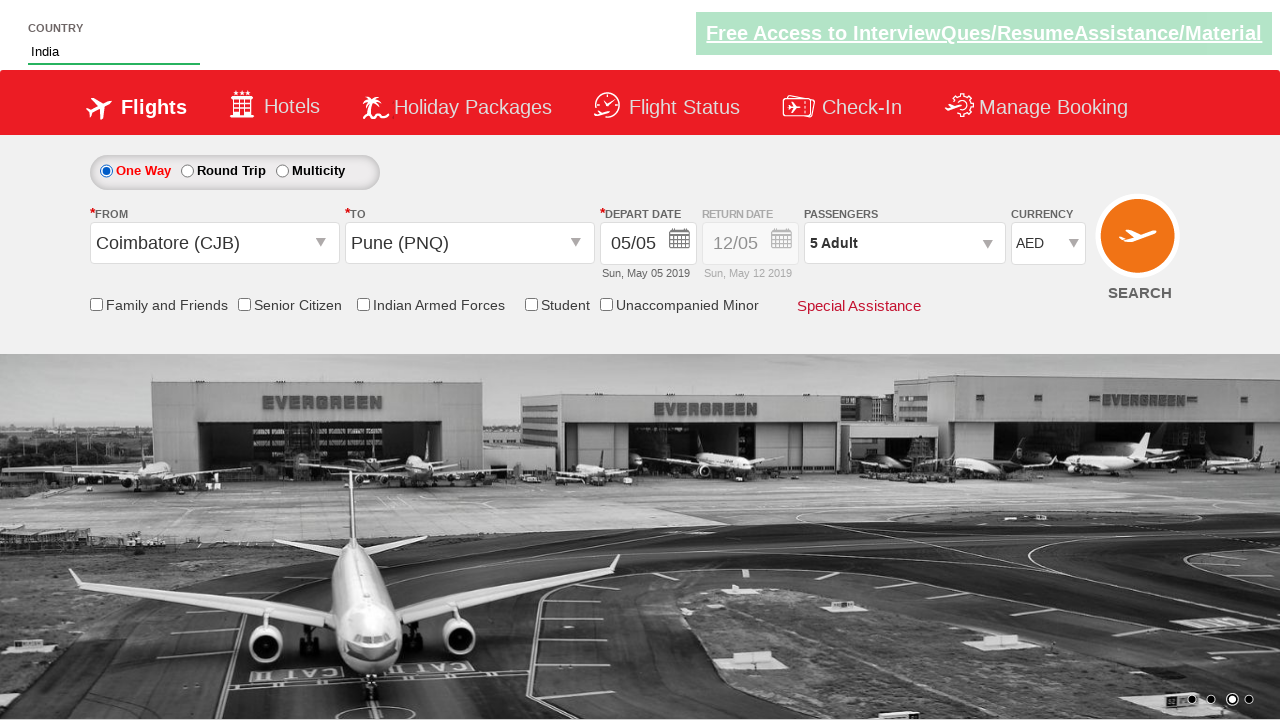

Checked friends and family discount checkbox at (96, 304) on input[name*='friendsandfamily']
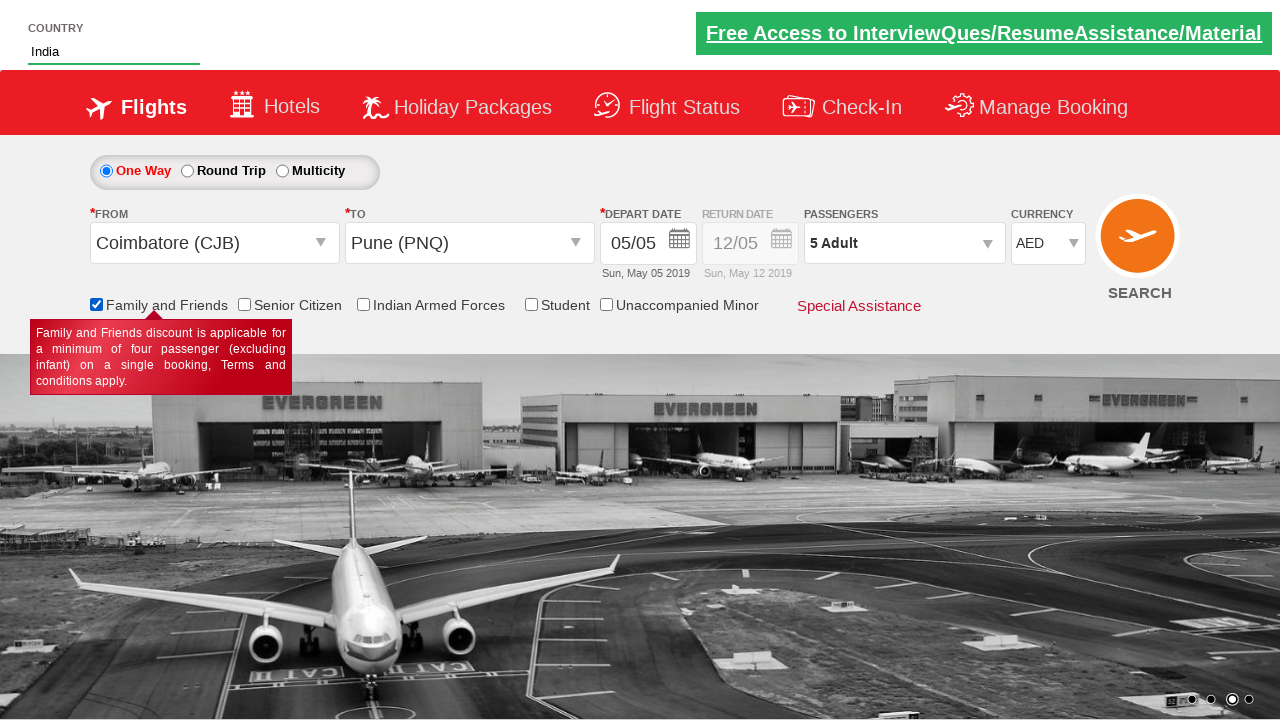

Submitted flight search form at (1140, 245) on input[type='submit'][value='Search']
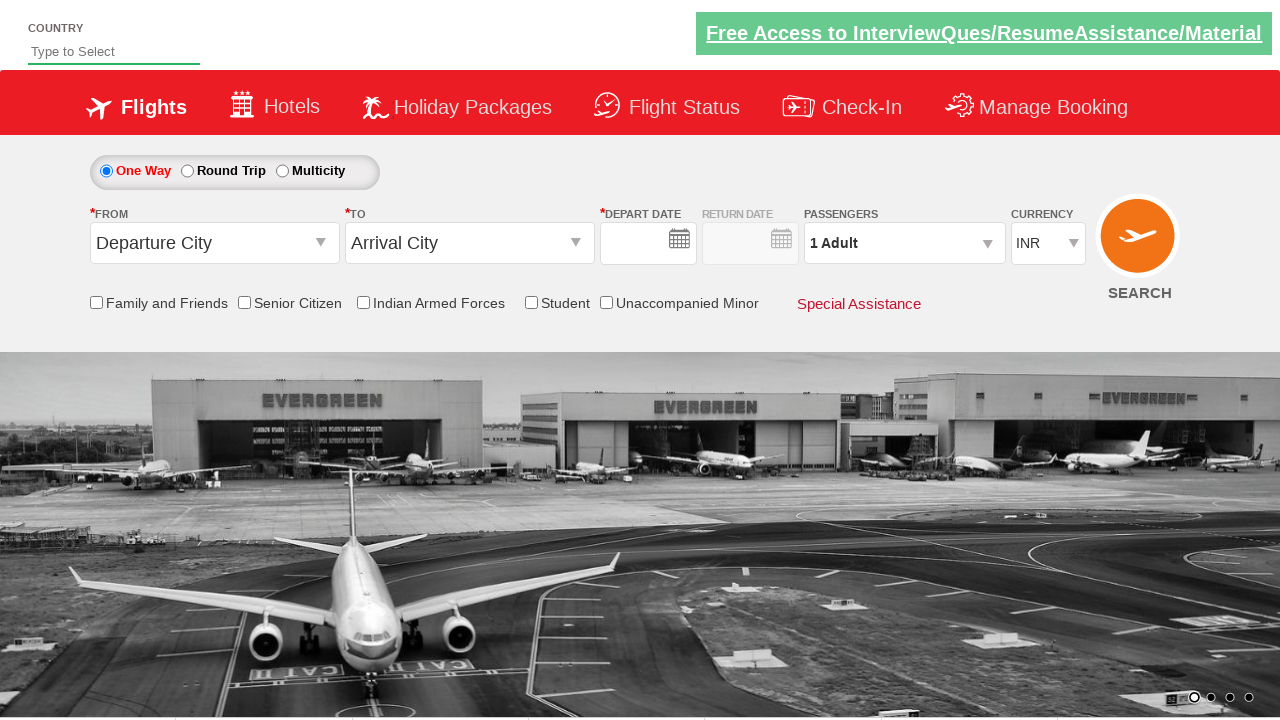

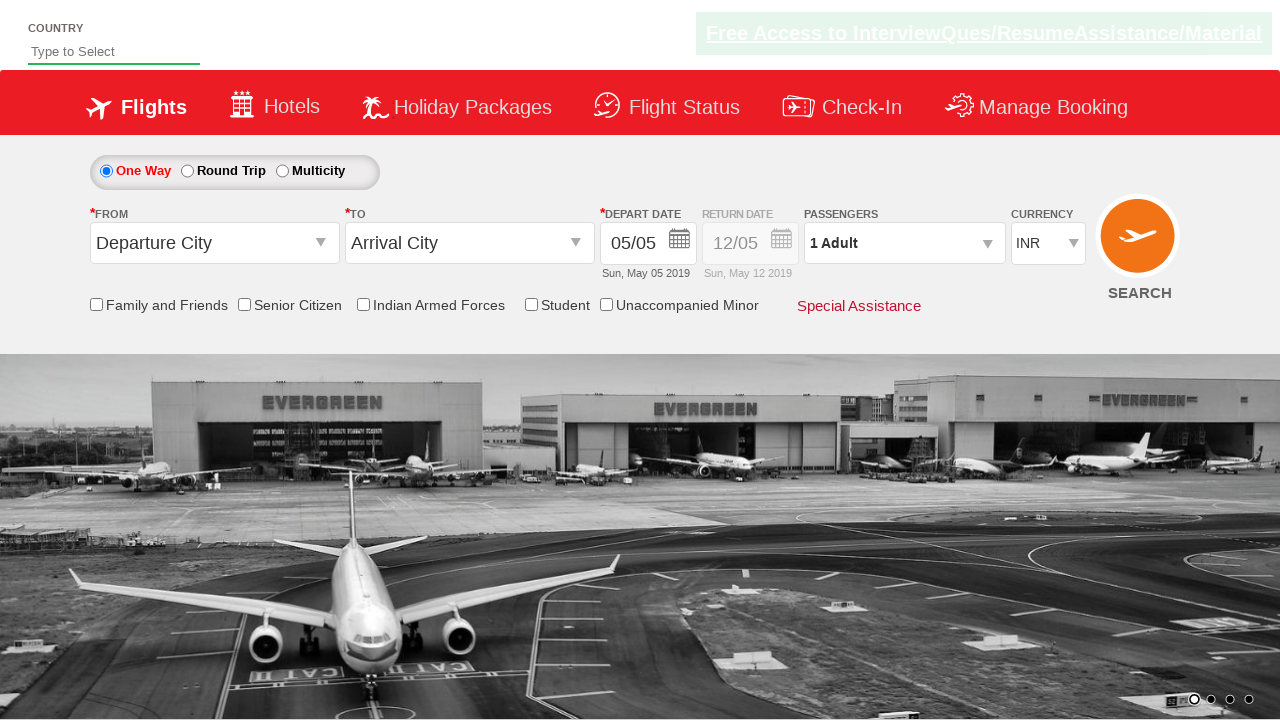